Tests JavaScript prompt popup handling by switching to an iframe, clicking a button to trigger a prompt dialog, entering text, accepting it, and verifying the result message

Starting URL: https://www.w3schools.com/js/tryit.asp?filename=tryjs_prompt

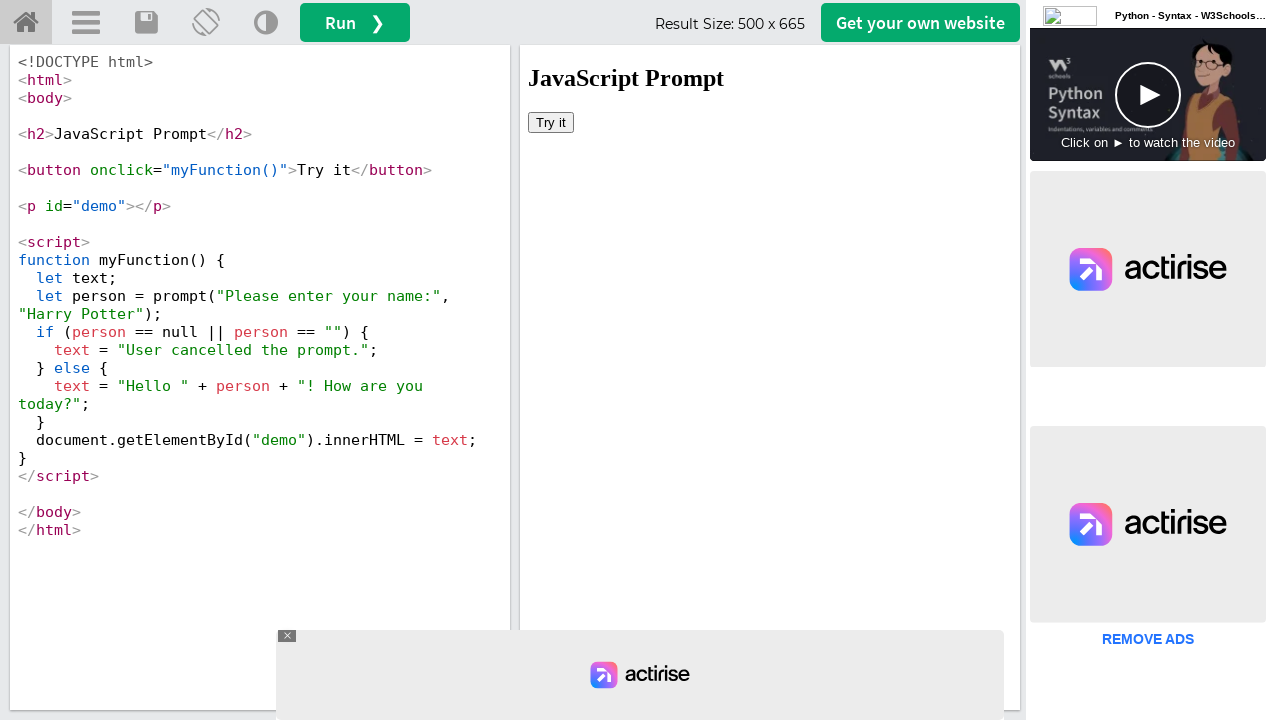

Switched to iframe with ID 'iframeResult'
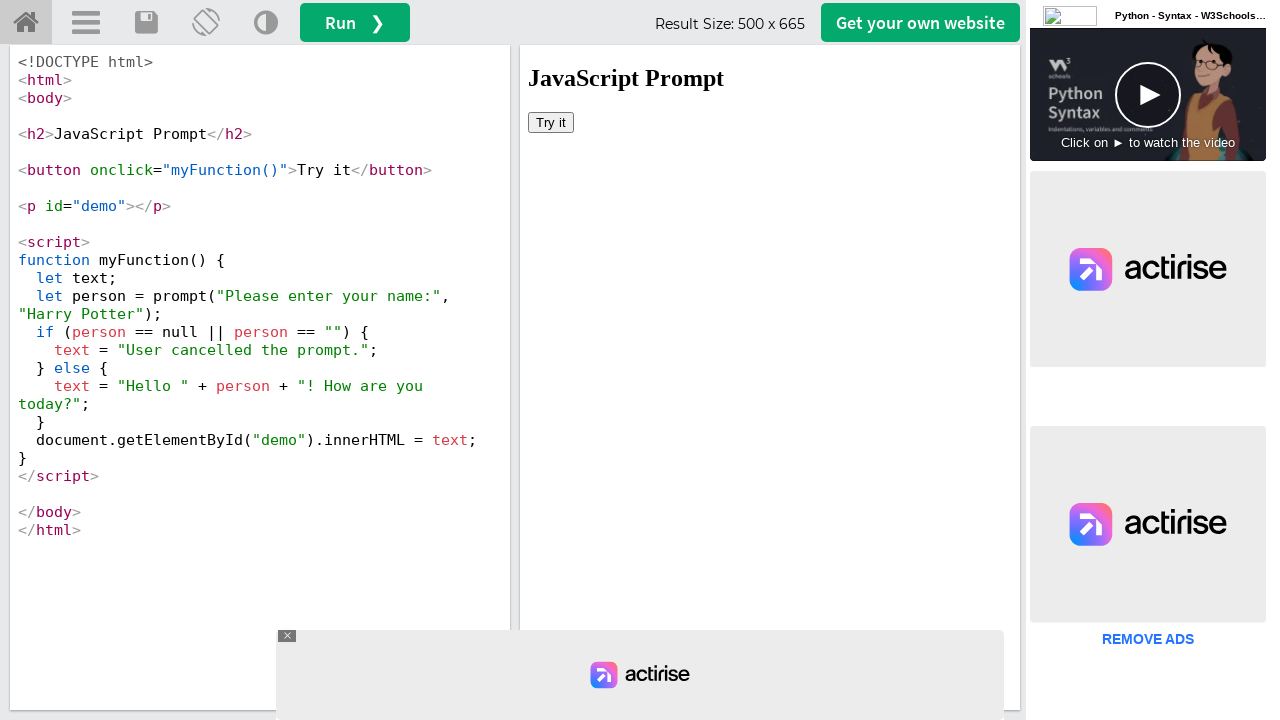

Clicked 'Try it' button to trigger JavaScript prompt dialog at (551, 122) on iframe#iframeResult >> internal:control=enter-frame >> xpath=//button[text()='Tr
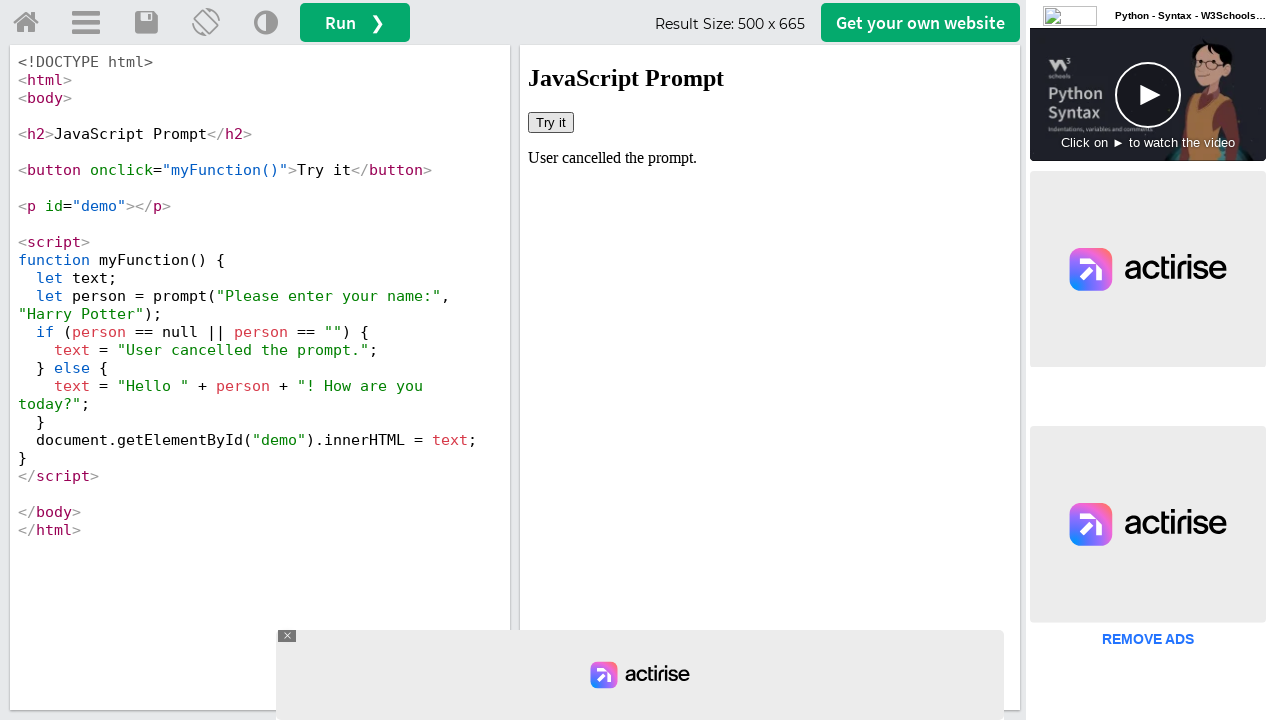

Set up dialog handler to accept prompt with text 'hey guys INDIA won the WorldCup'
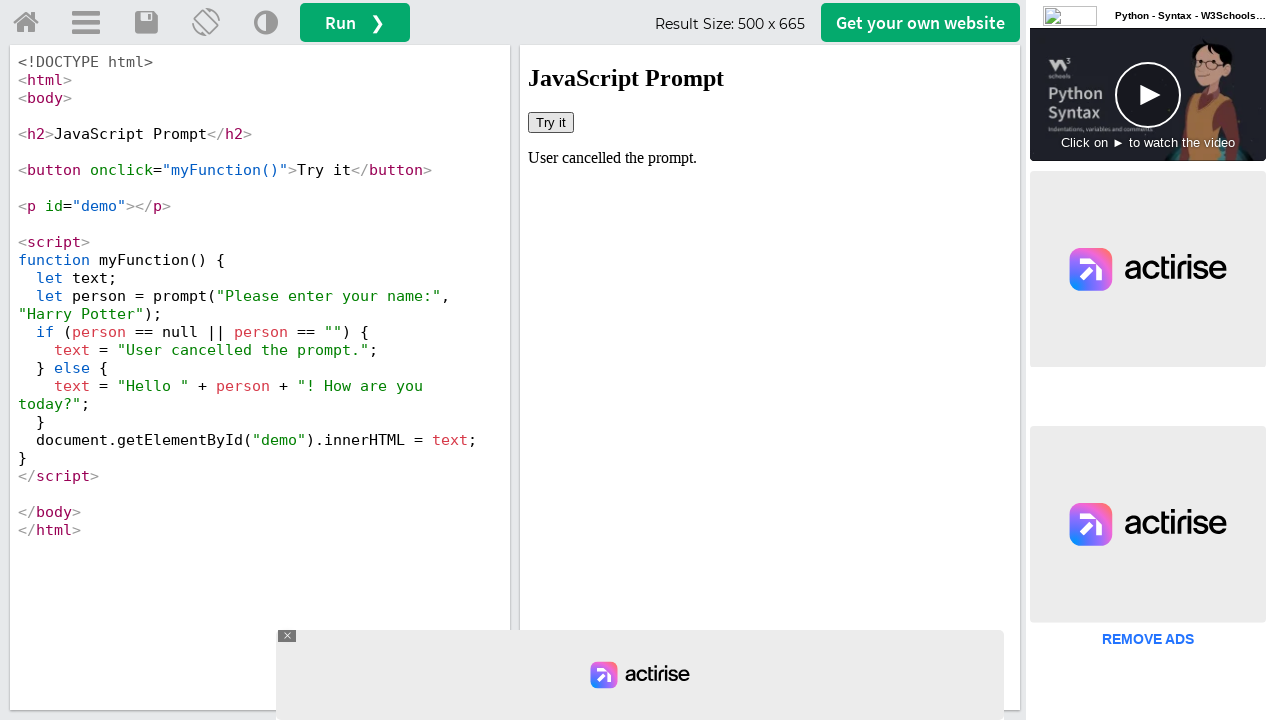

Clicked 'Try it' button again to trigger prompt with active dialog handler at (551, 122) on iframe#iframeResult >> internal:control=enter-frame >> xpath=//button[text()='Tr
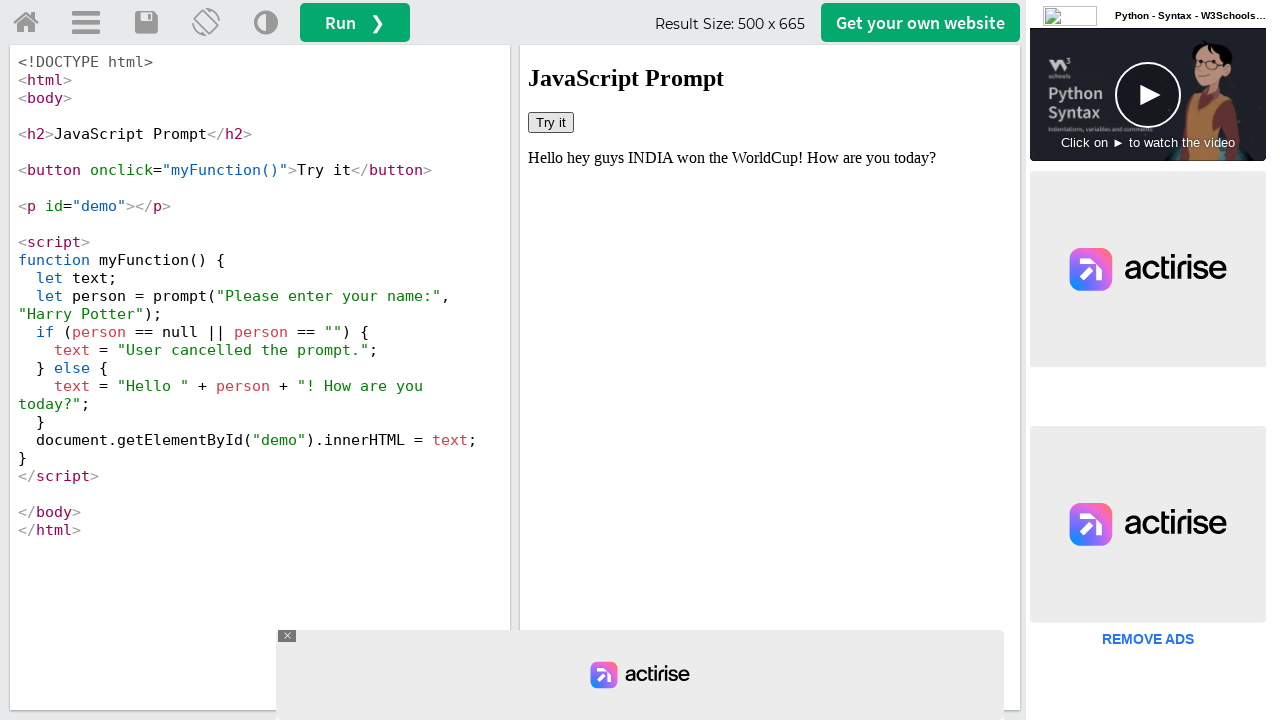

Verified result message appeared in #demo element
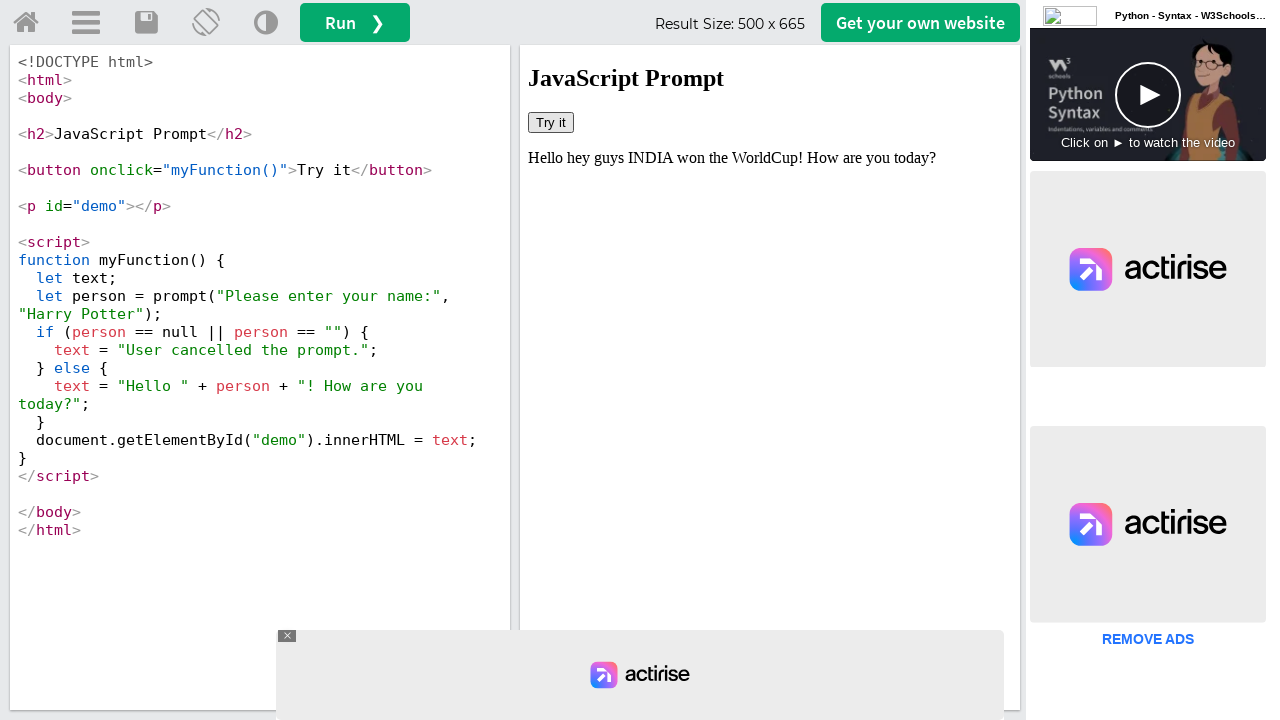

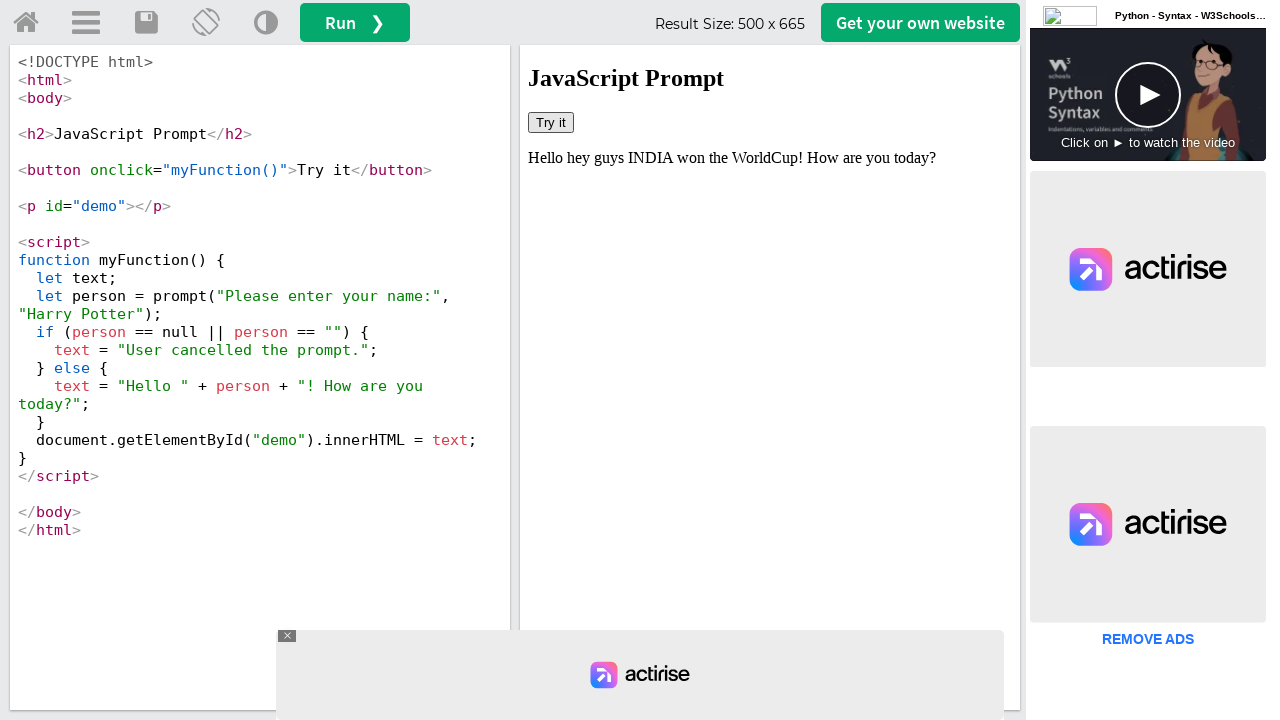